Tests form validation by entering only password and submitting without username

Starting URL: https://demo.applitools.com/hackathonV2.html

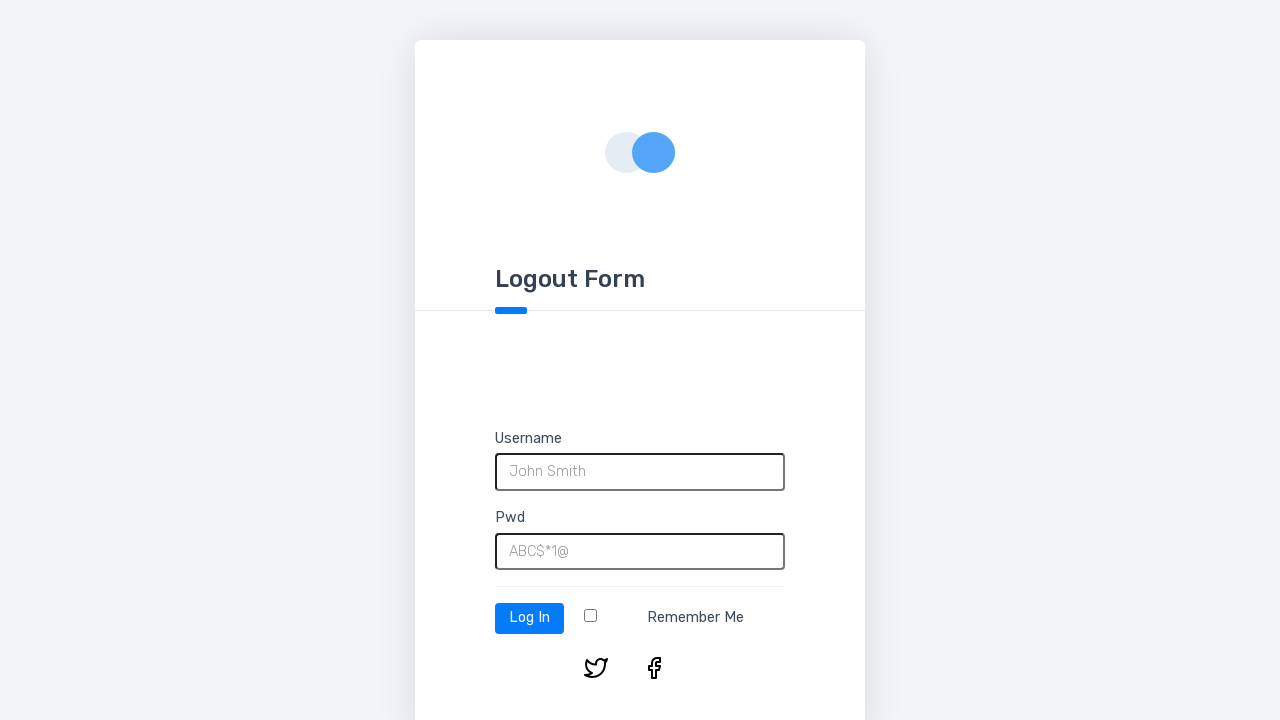

Navigated to login page
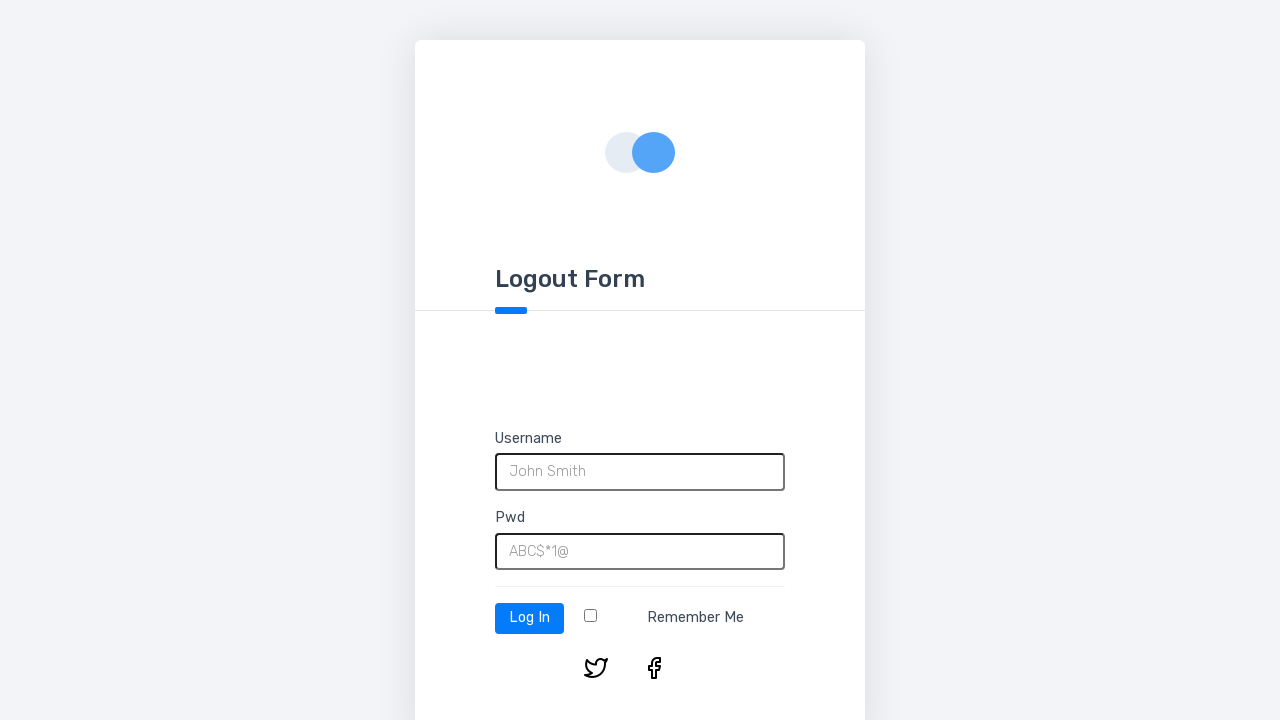

Filled password field with 'ABC$1@' without entering username on #password
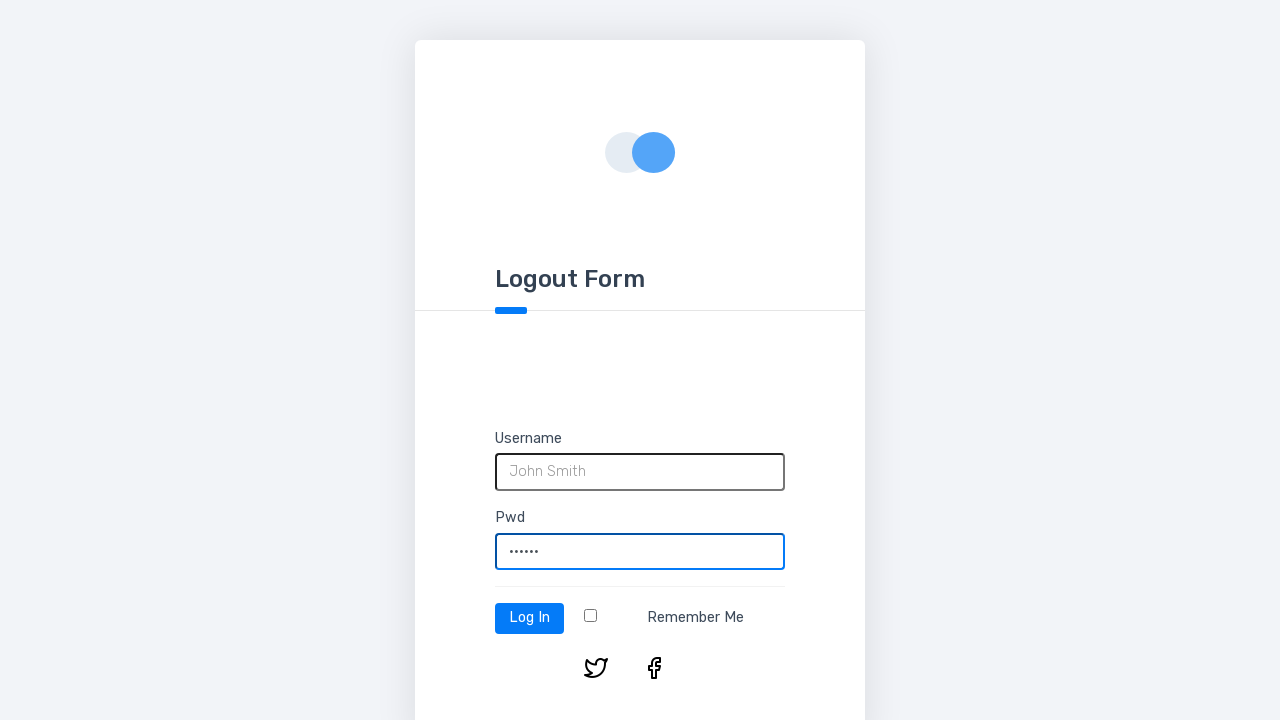

Clicked login button to submit form without username at (530, 618) on #log-in
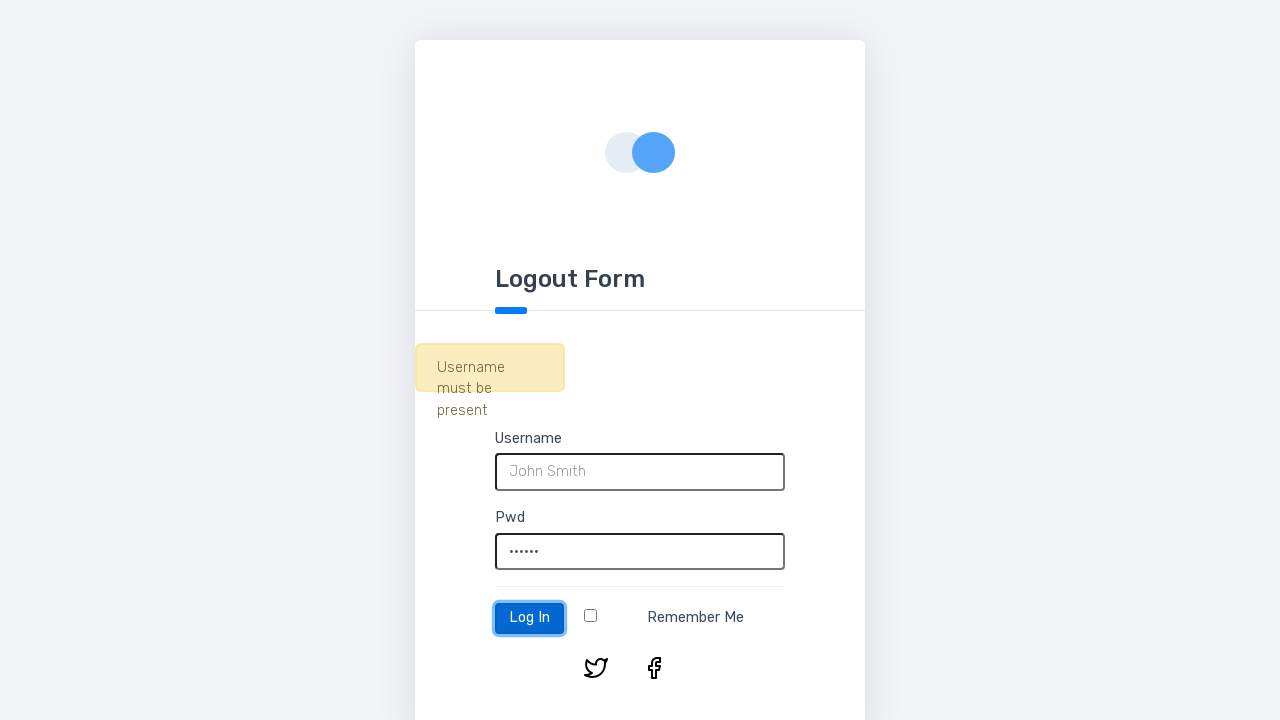

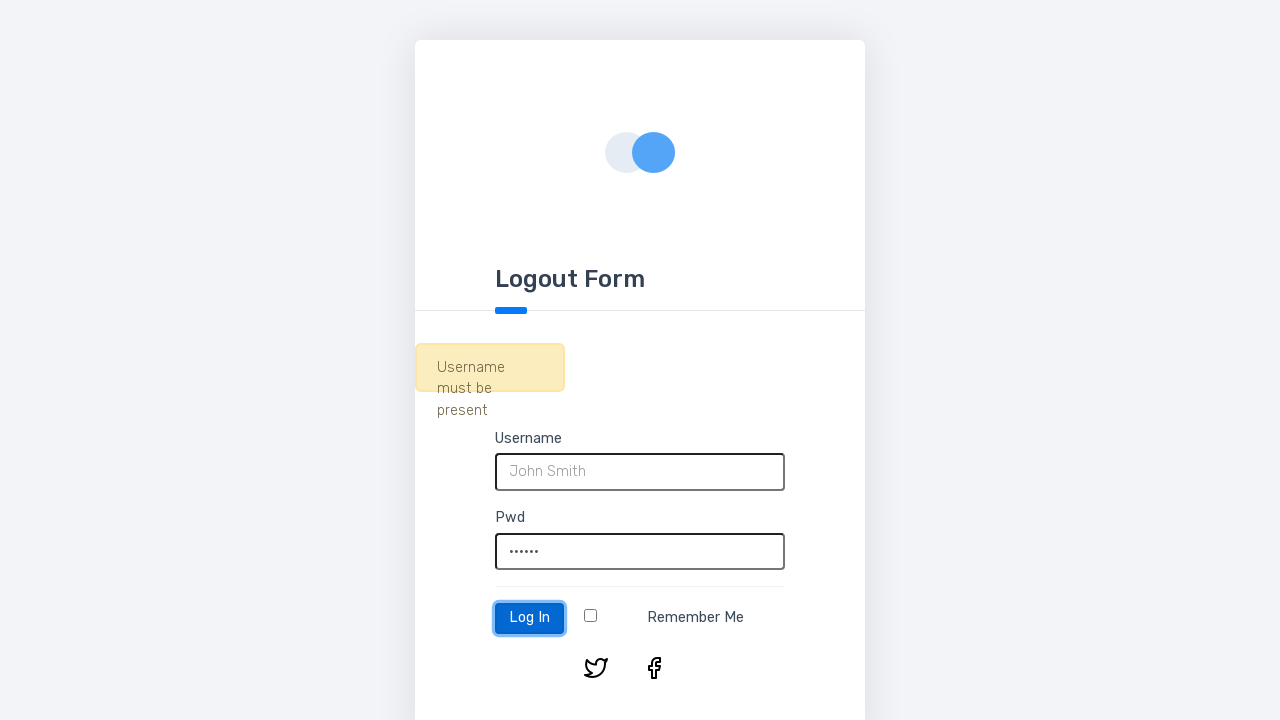